Tests double-click functionality on W3Schools demo page by switching to an iframe and double-clicking on a text element to trigger a style change

Starting URL: https://www.w3schools.com/tags/tryit.asp?filename=tryhtml5_ev_ondblclick2

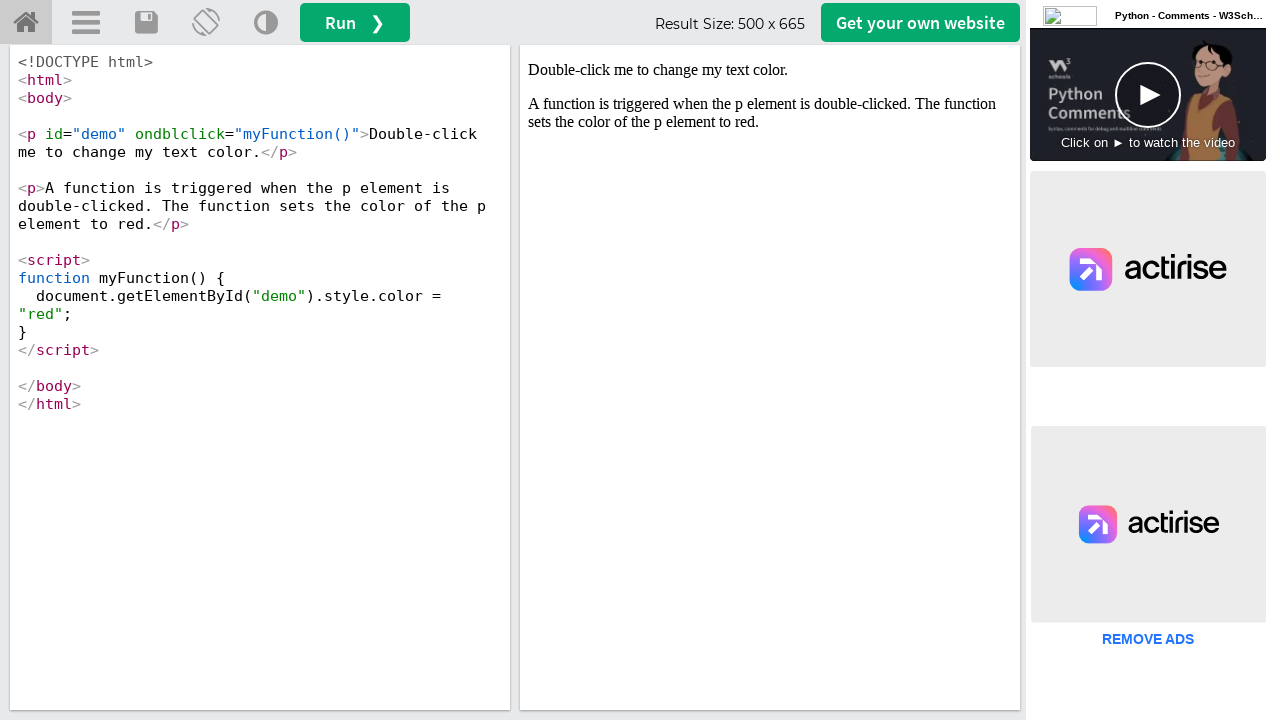

Located iframe with id 'iframeResult'
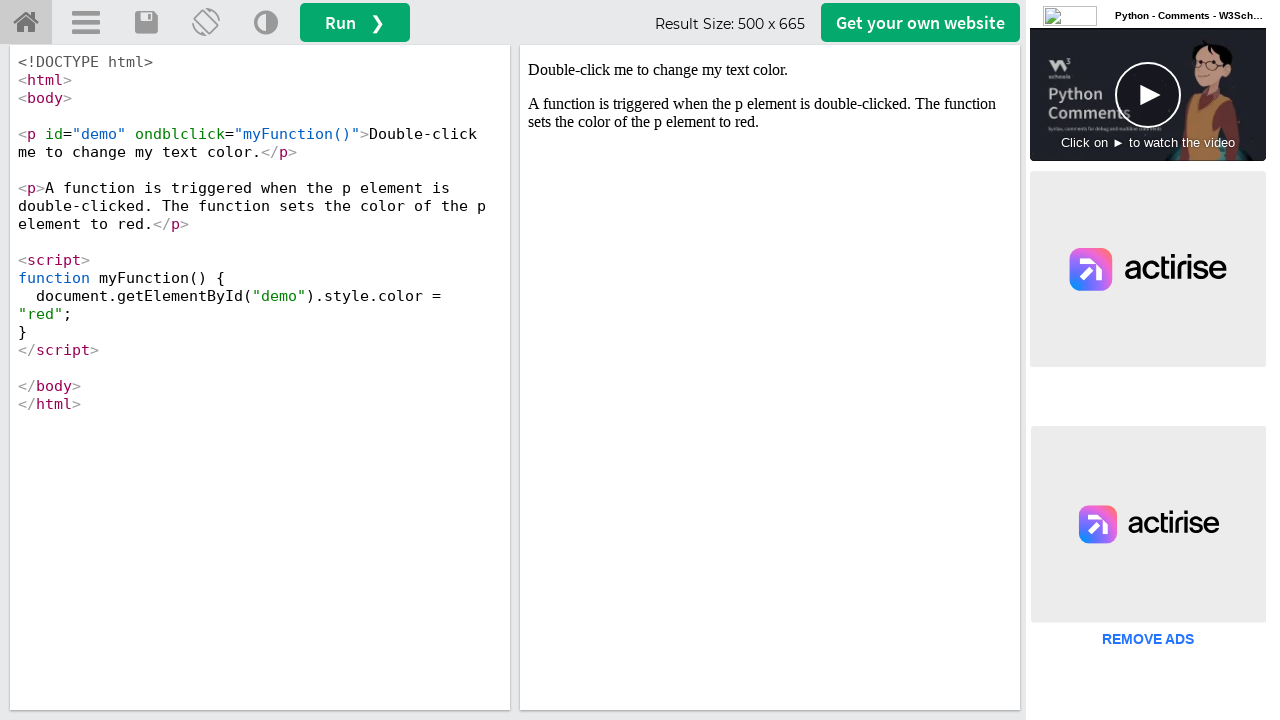

Double-clicked on demo element to trigger style change at (770, 70) on #iframeResult >> internal:control=enter-frame >> #demo
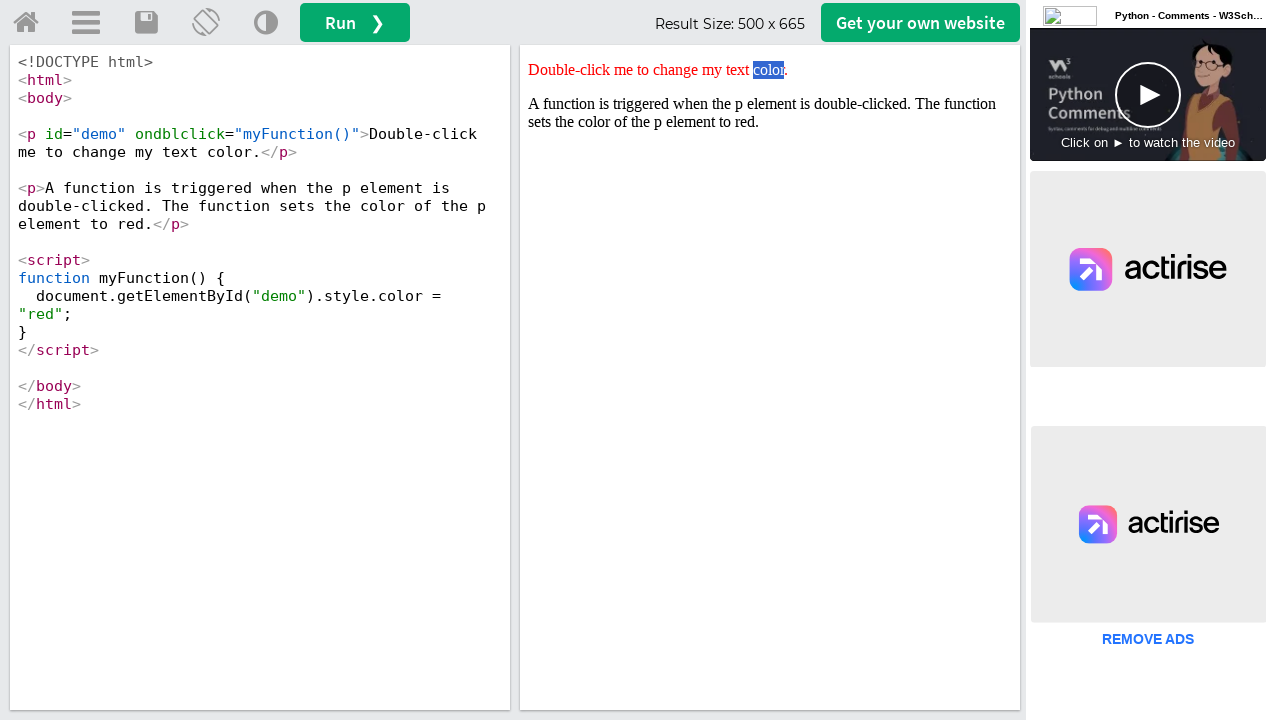

Located demo element for verification
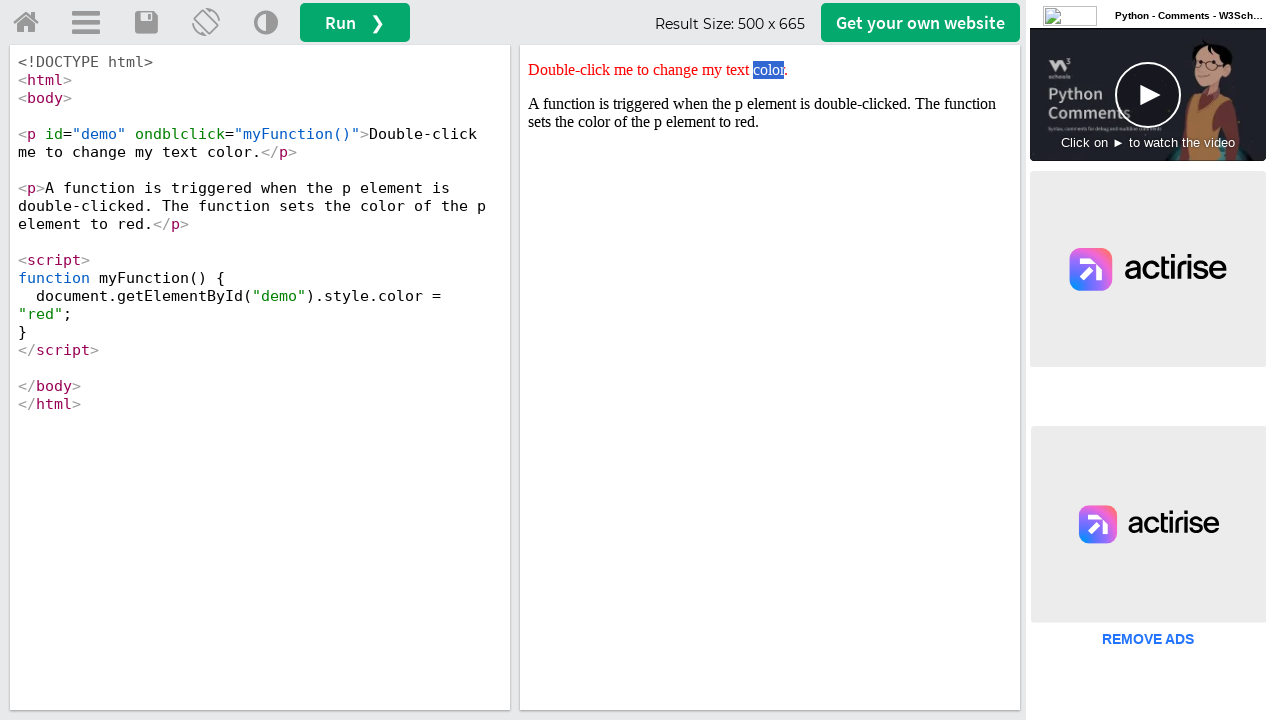

Verified demo element is visible with updated style
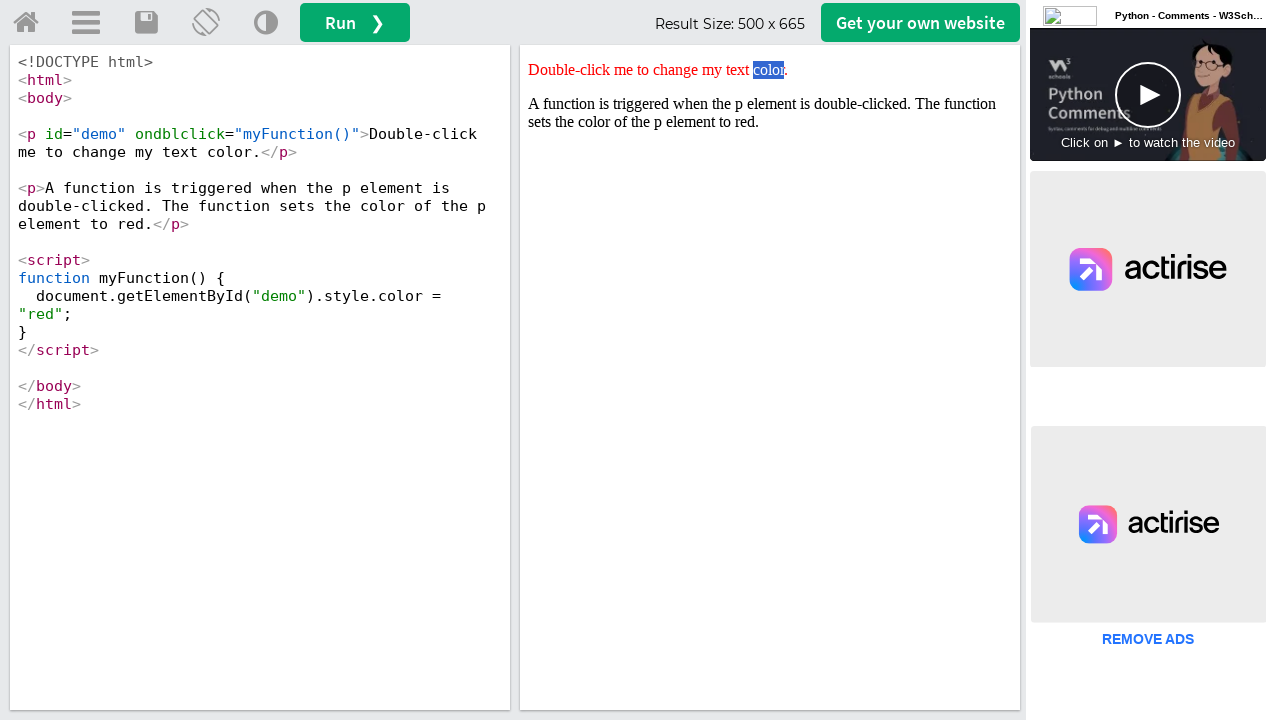

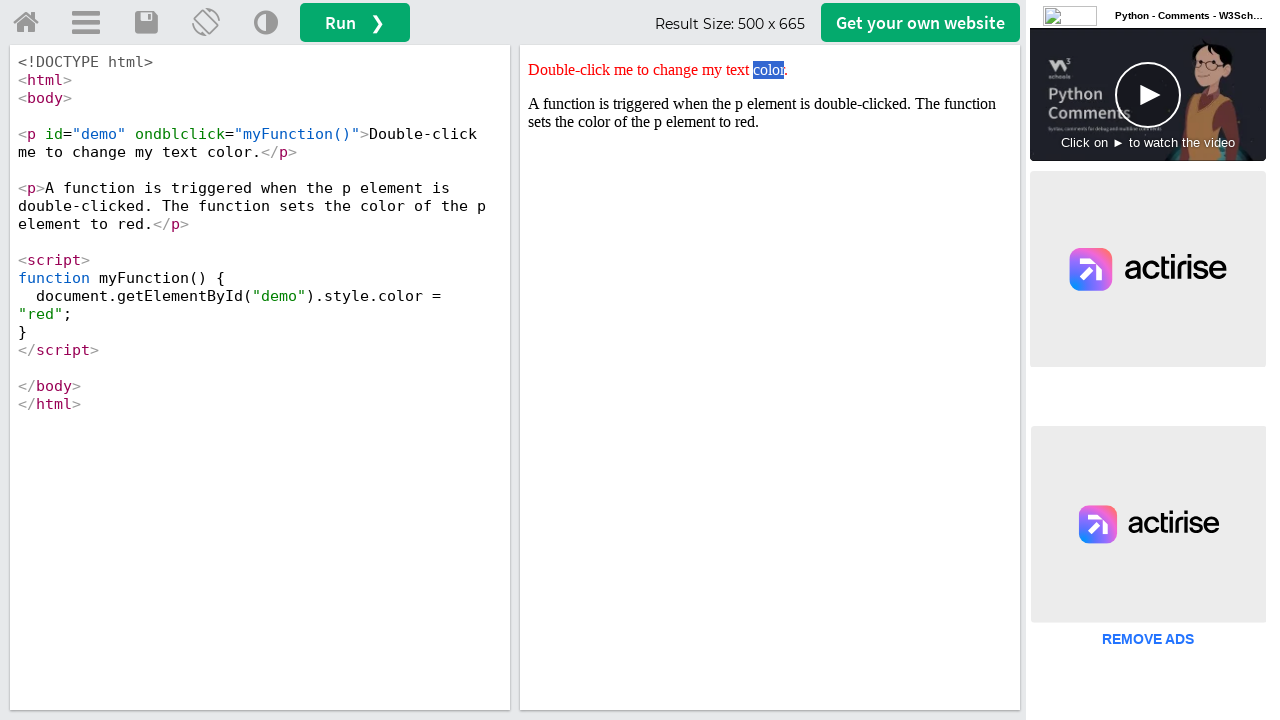